Tests adding a new record to a web table by clicking the Add button, filling out a registration form with personal information (first name, last name, email, age, salary, department), and submitting the form.

Starting URL: https://demoqa.com/webtables

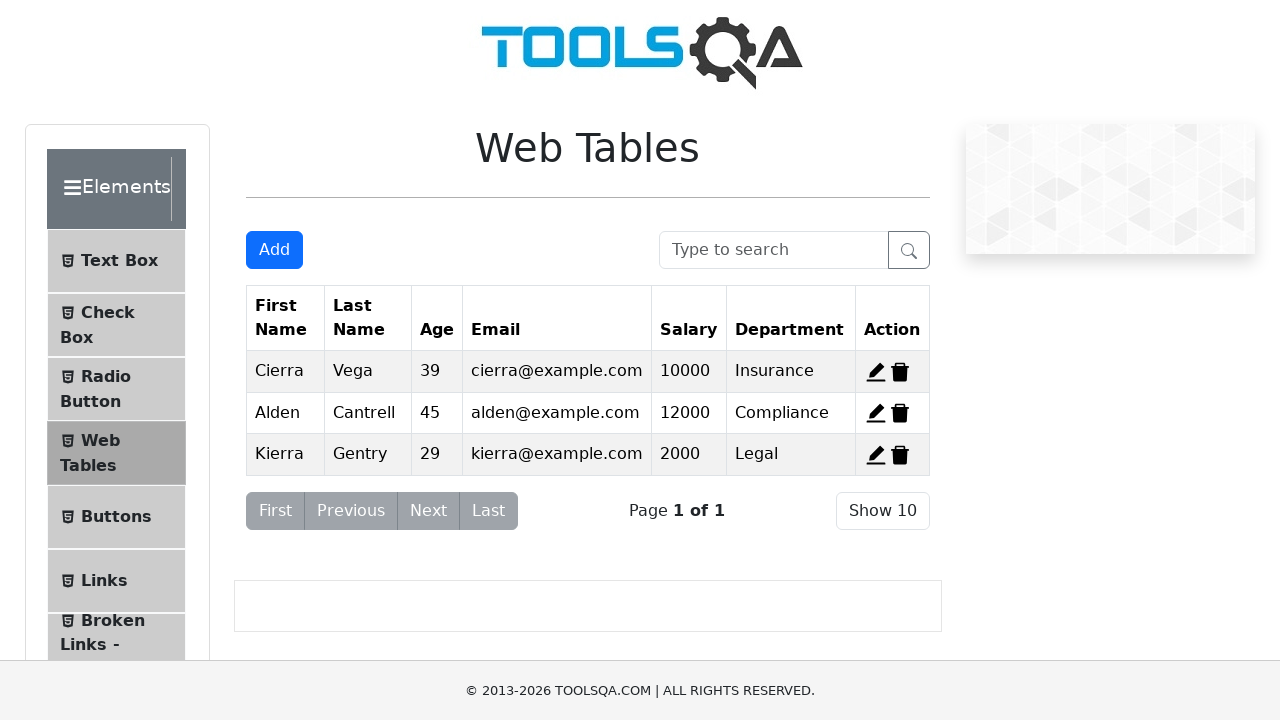

Clicked the Add button to open registration form at (274, 250) on #addNewRecordButton
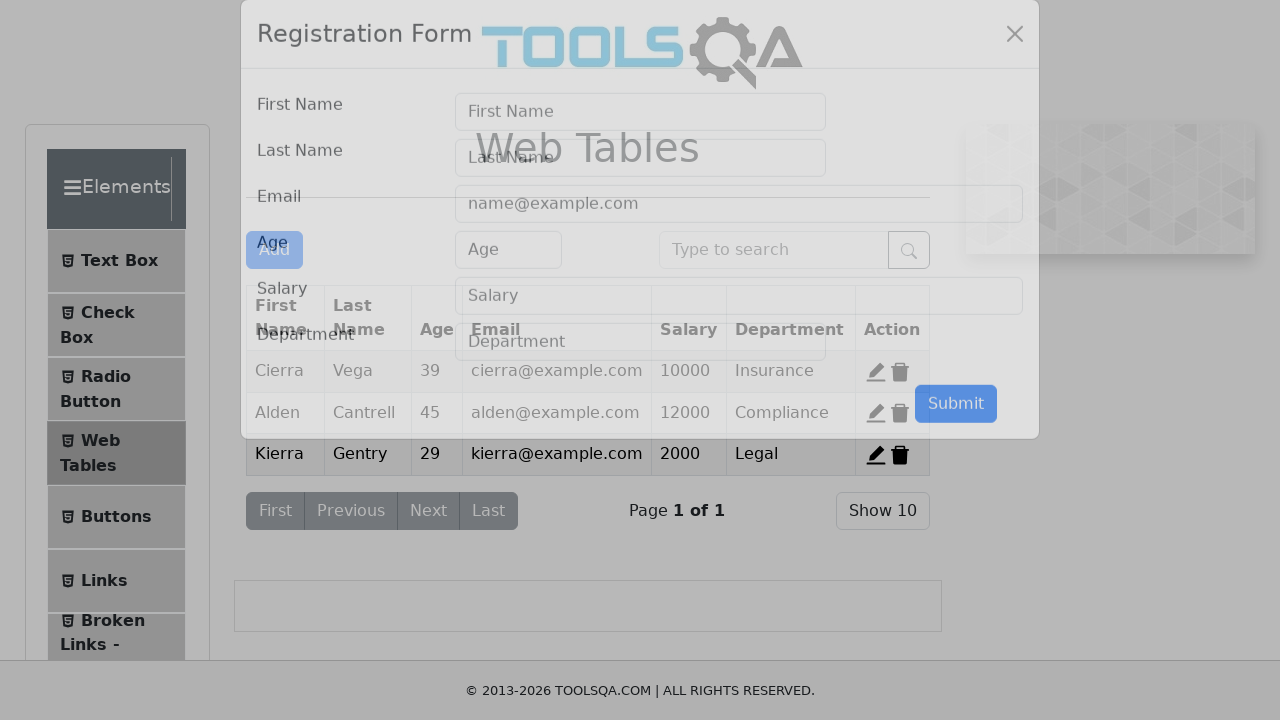

Modal form appeared with first name field visible
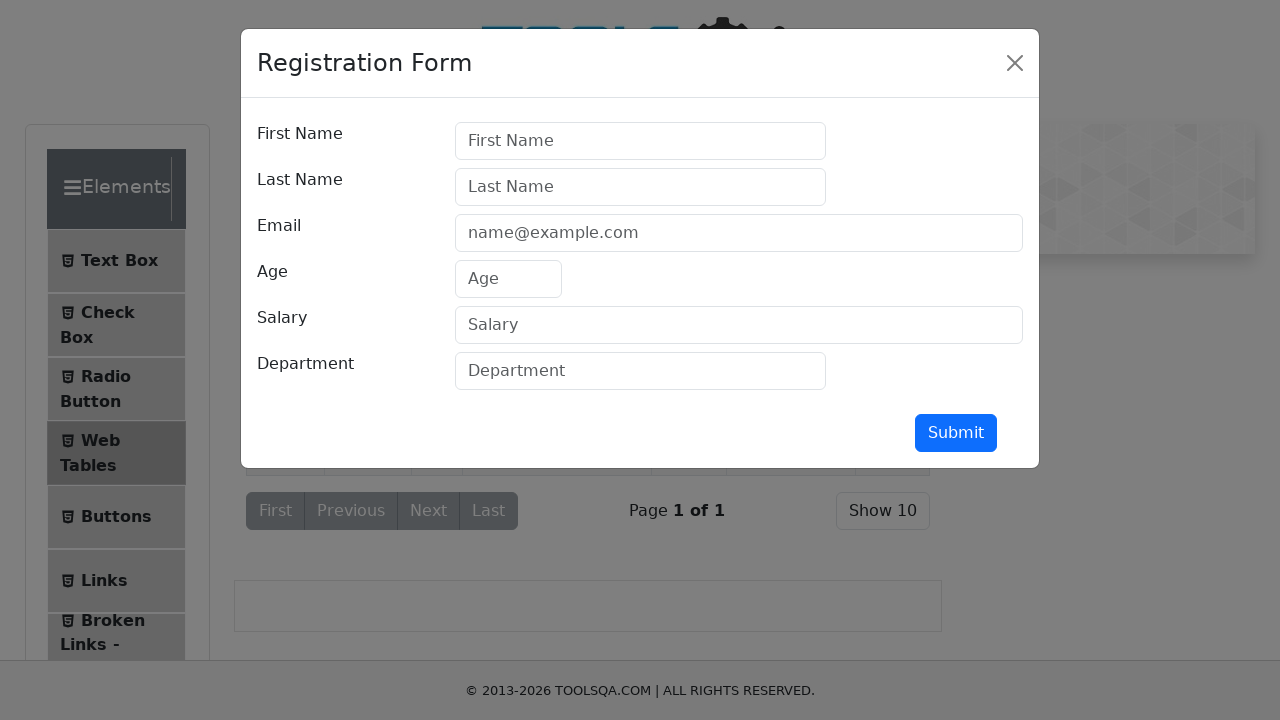

Filled first name field with 'Alexandru' on #firstName
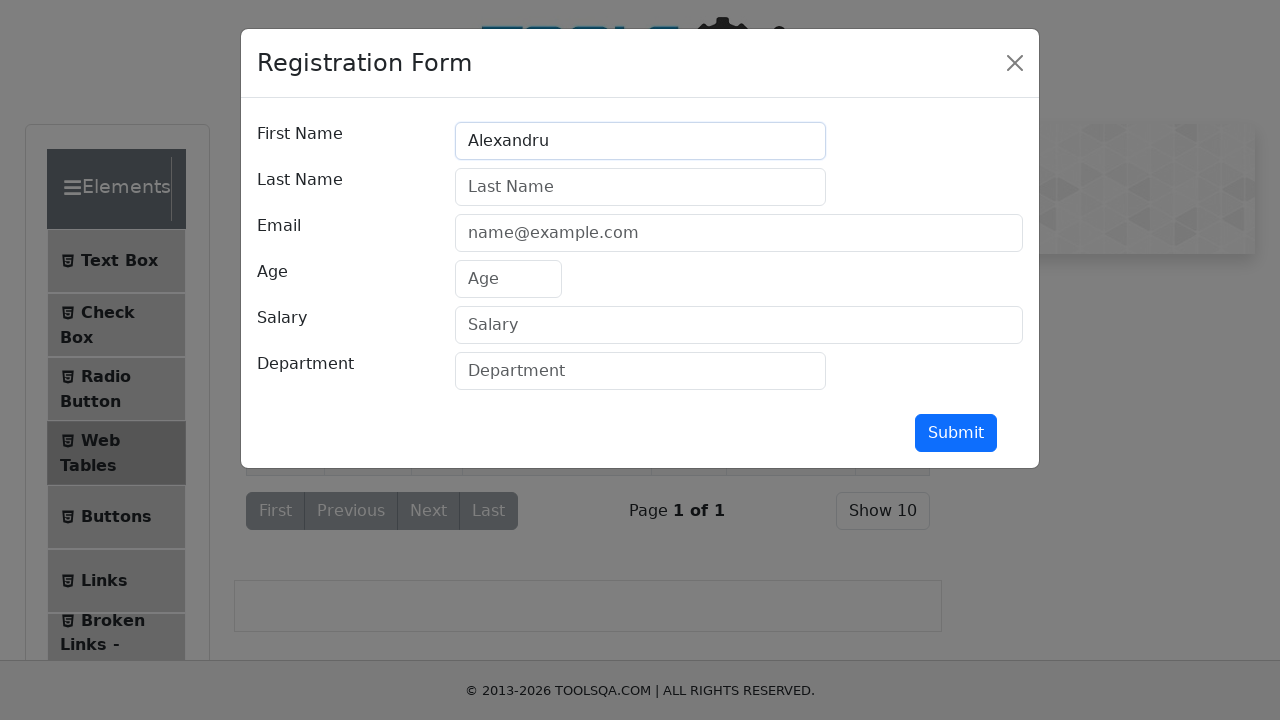

Filled last name field with 'Popescu' on #lastName
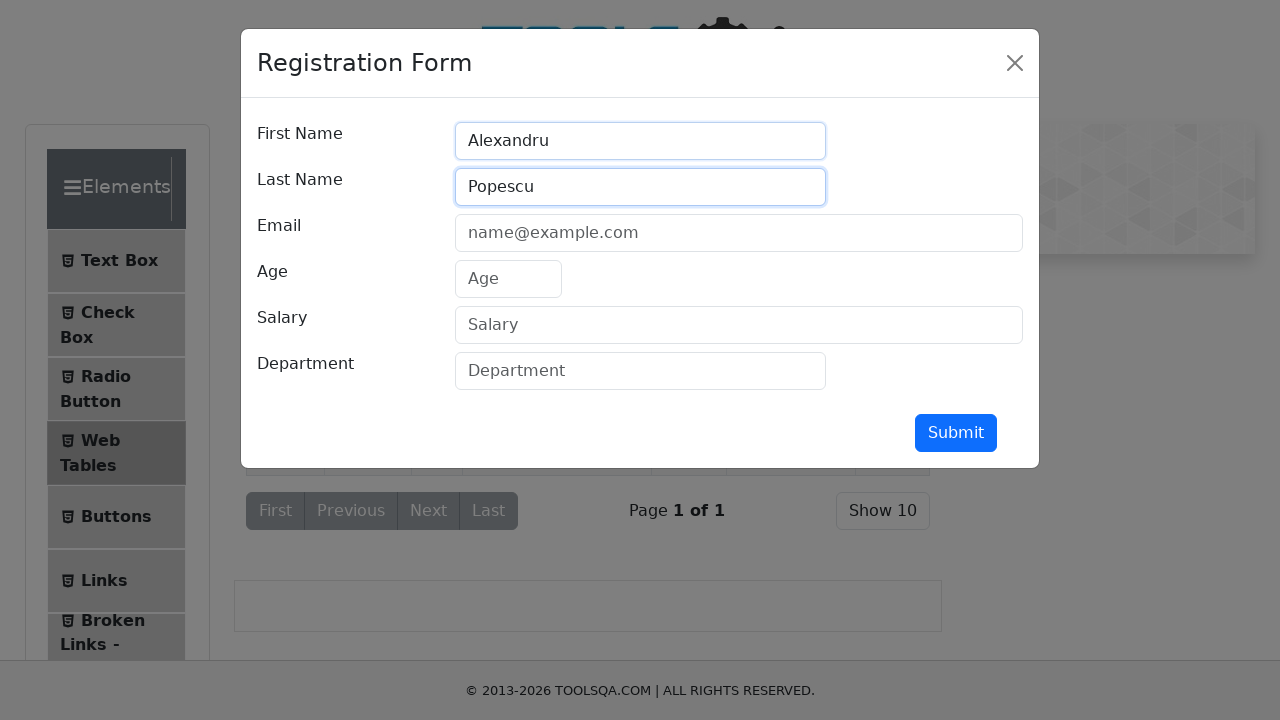

Filled email field with 'alexandru.popescu@example.com' on #userEmail
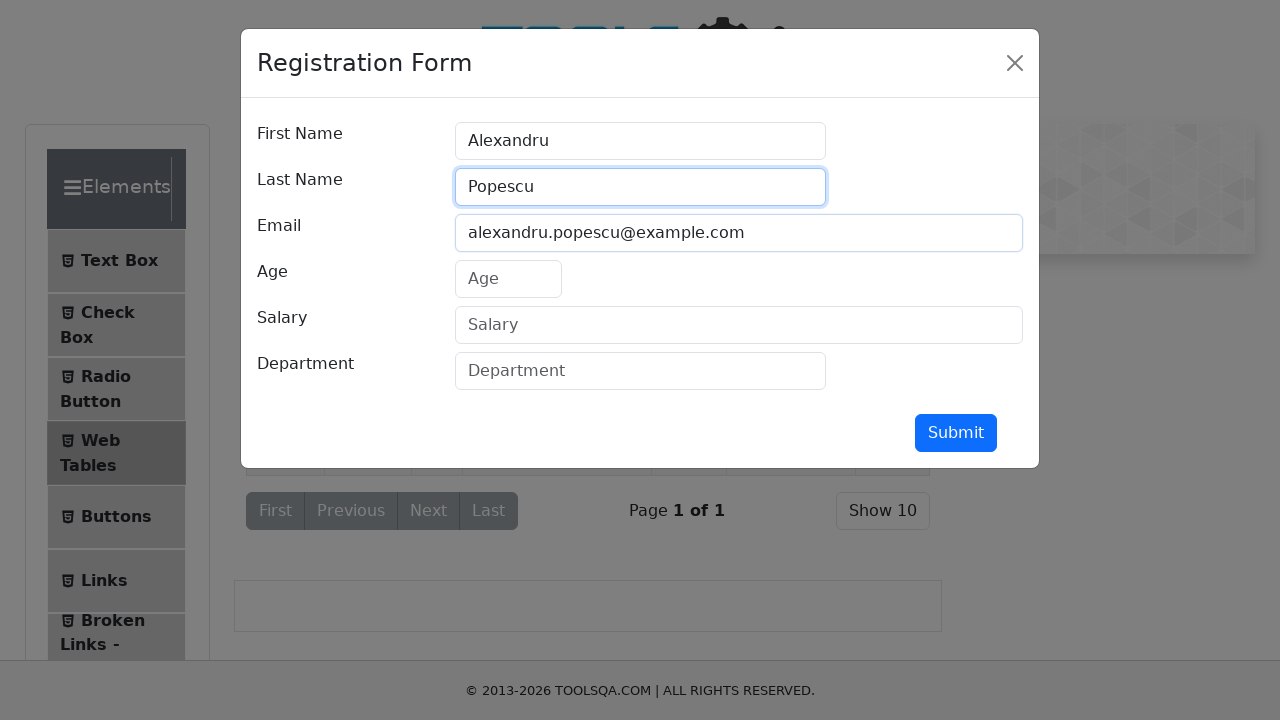

Filled age field with '32' on #age
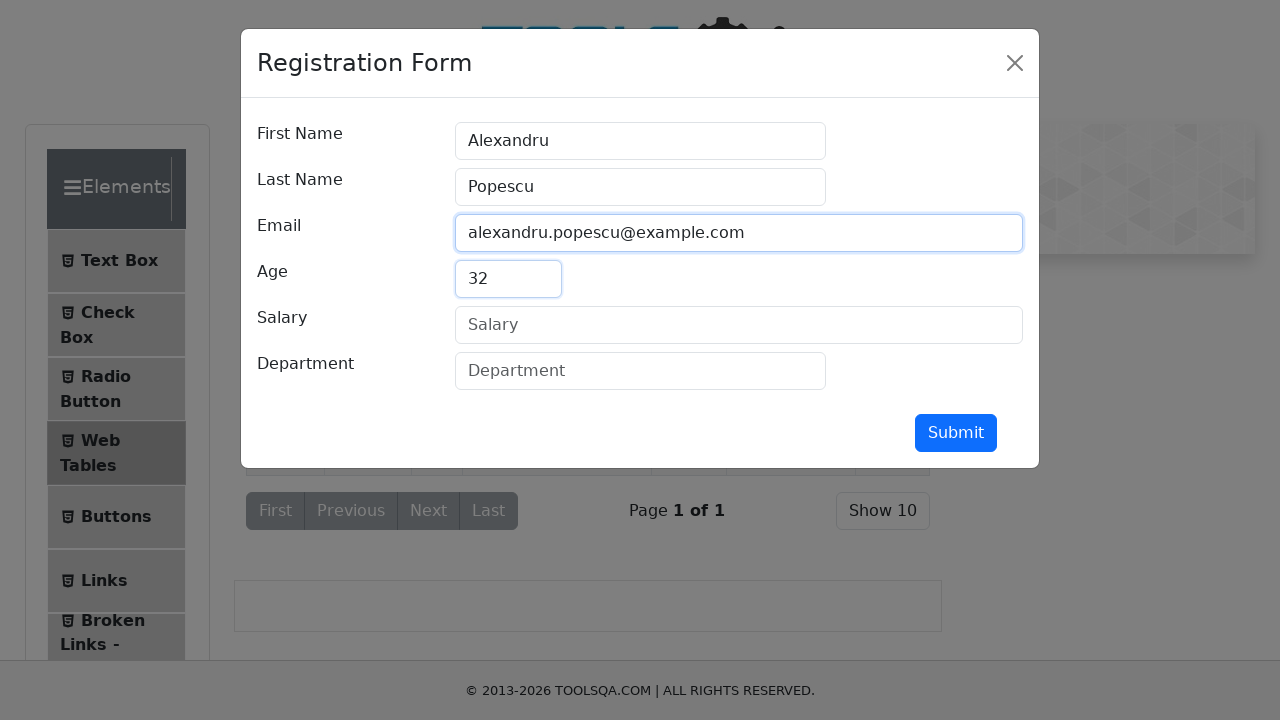

Filled salary field with '75000' on #salary
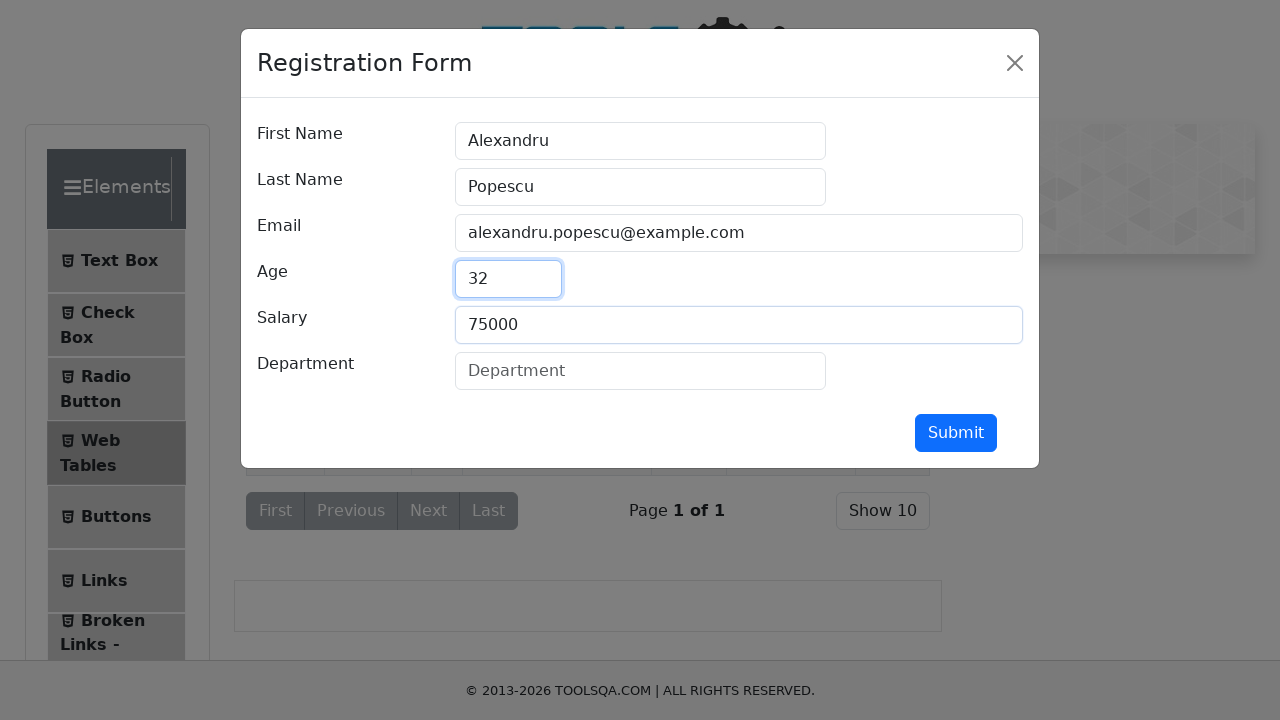

Filled department field with 'Engineering' on #department
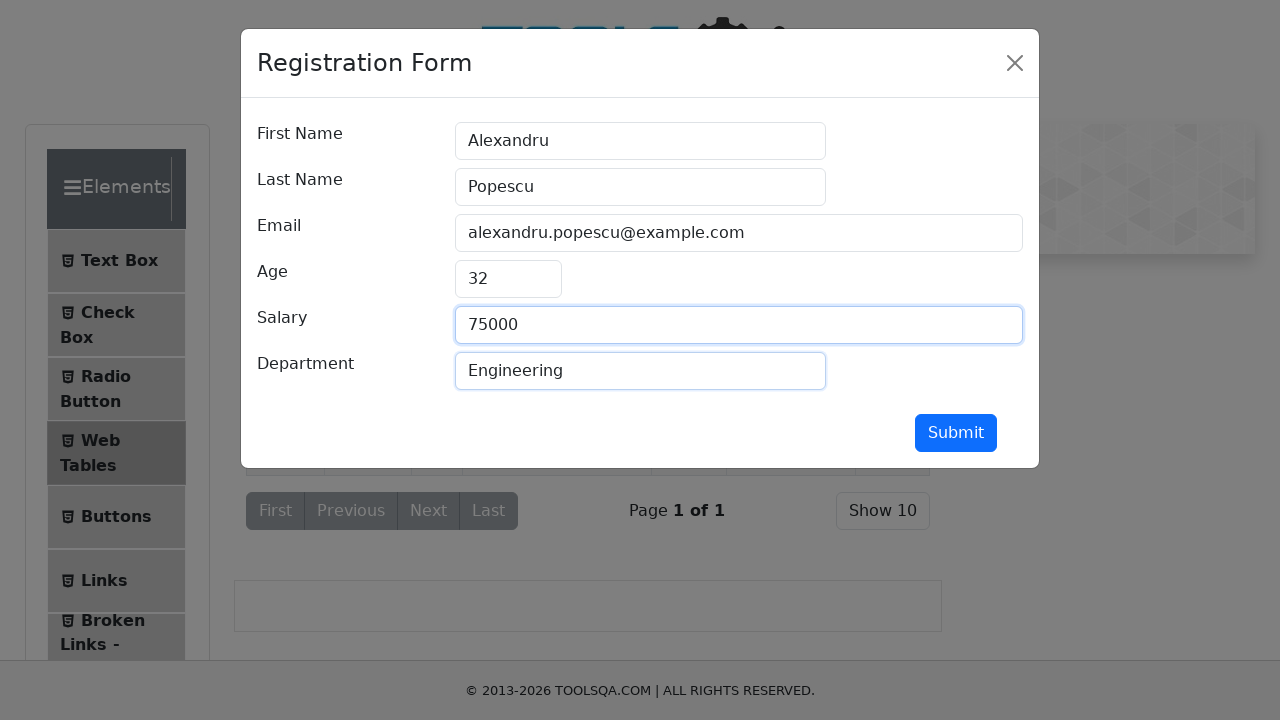

Clicked submit button to add the record at (956, 433) on #submit
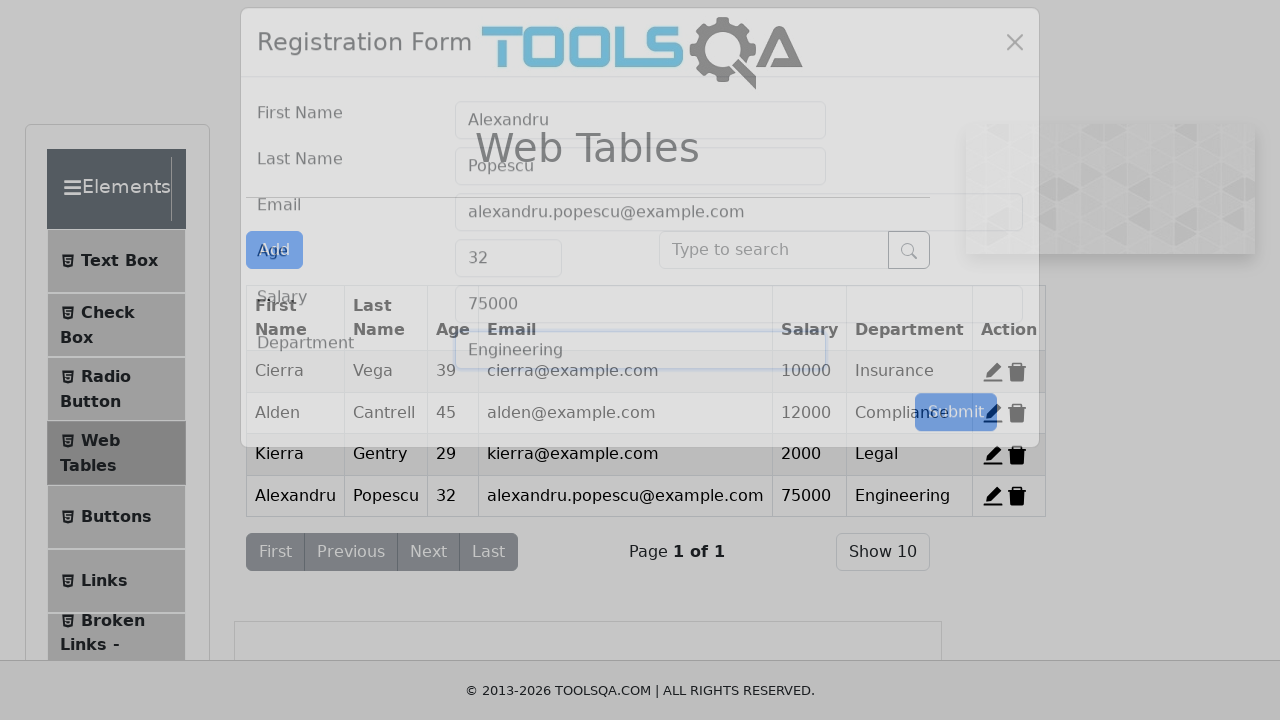

Modal closed and record successfully added to web table
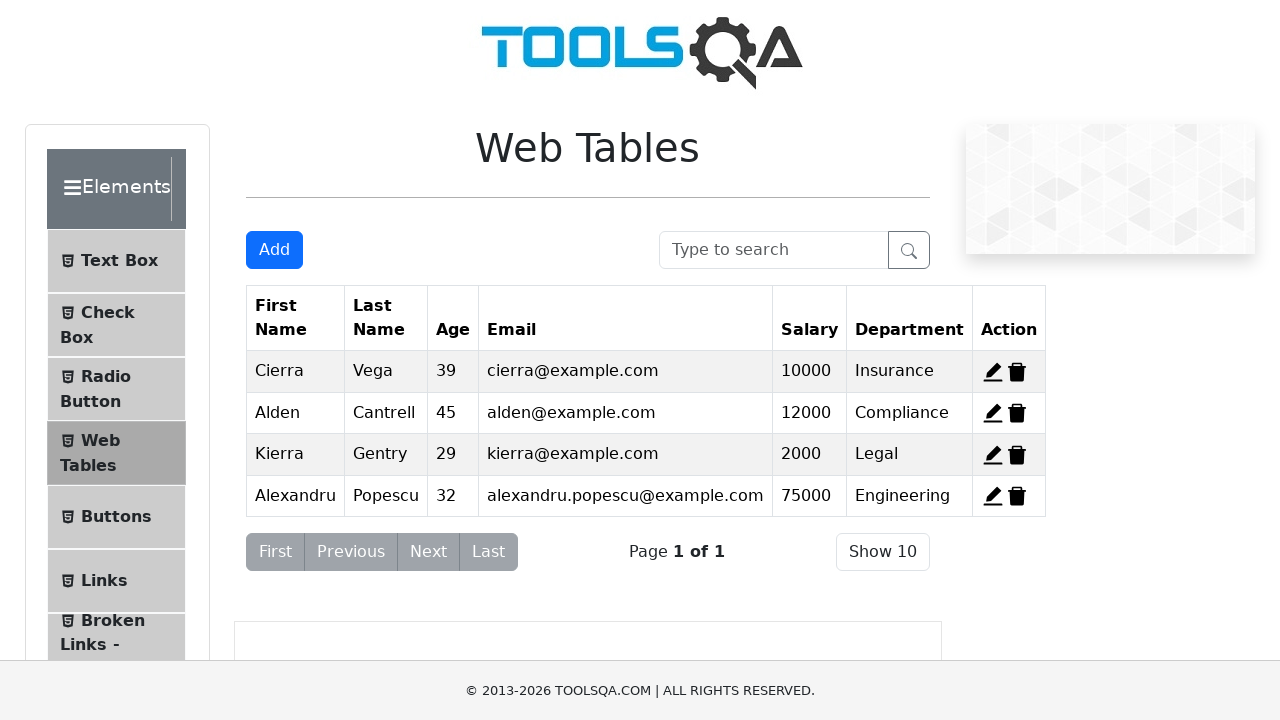

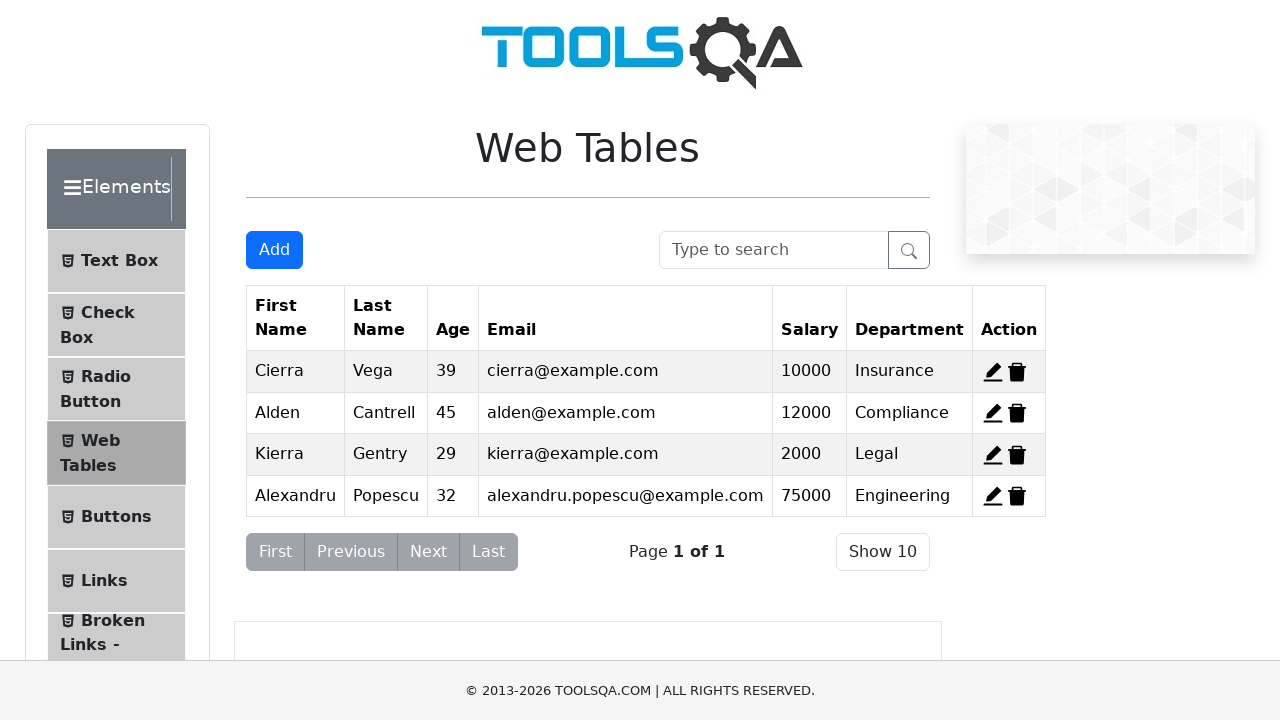